Tests clicking a growing button element on a challenge page. The test waits for the button to grow and then clicks it.

Starting URL: https://testpages.herokuapp.com/styled/challenges/growing-clickable.html

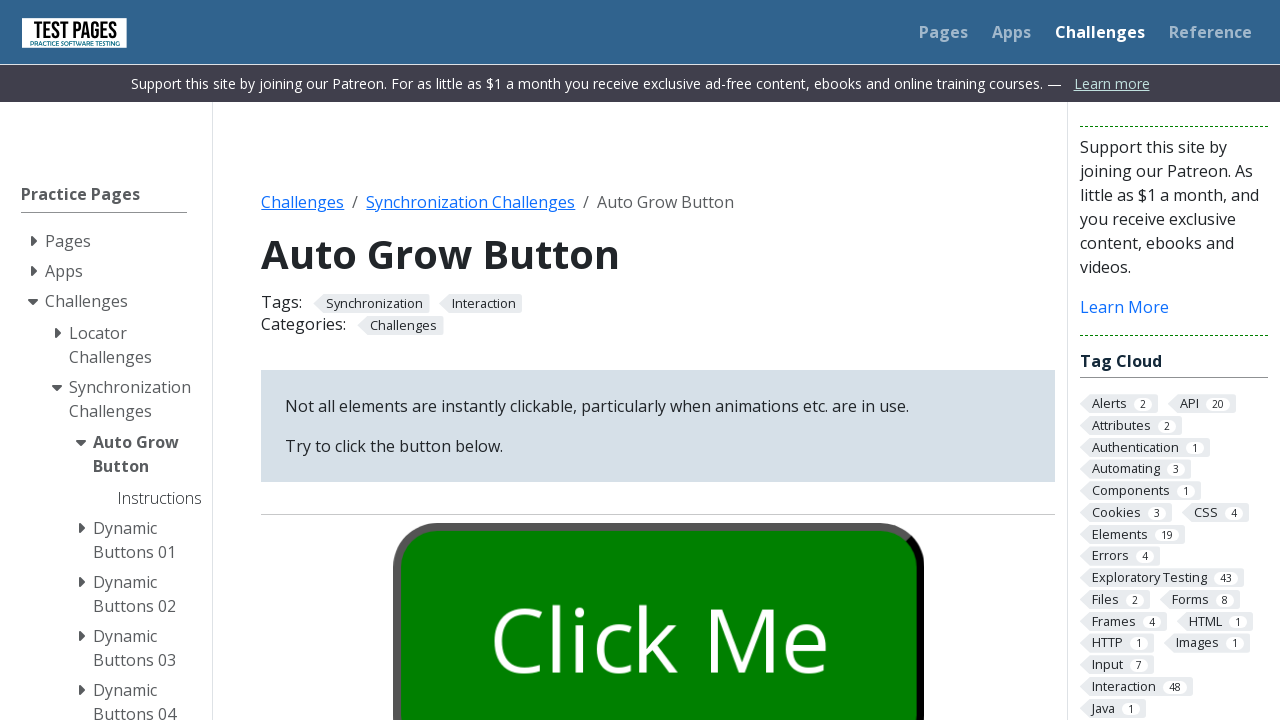

Waited for grow button to be visible on the page
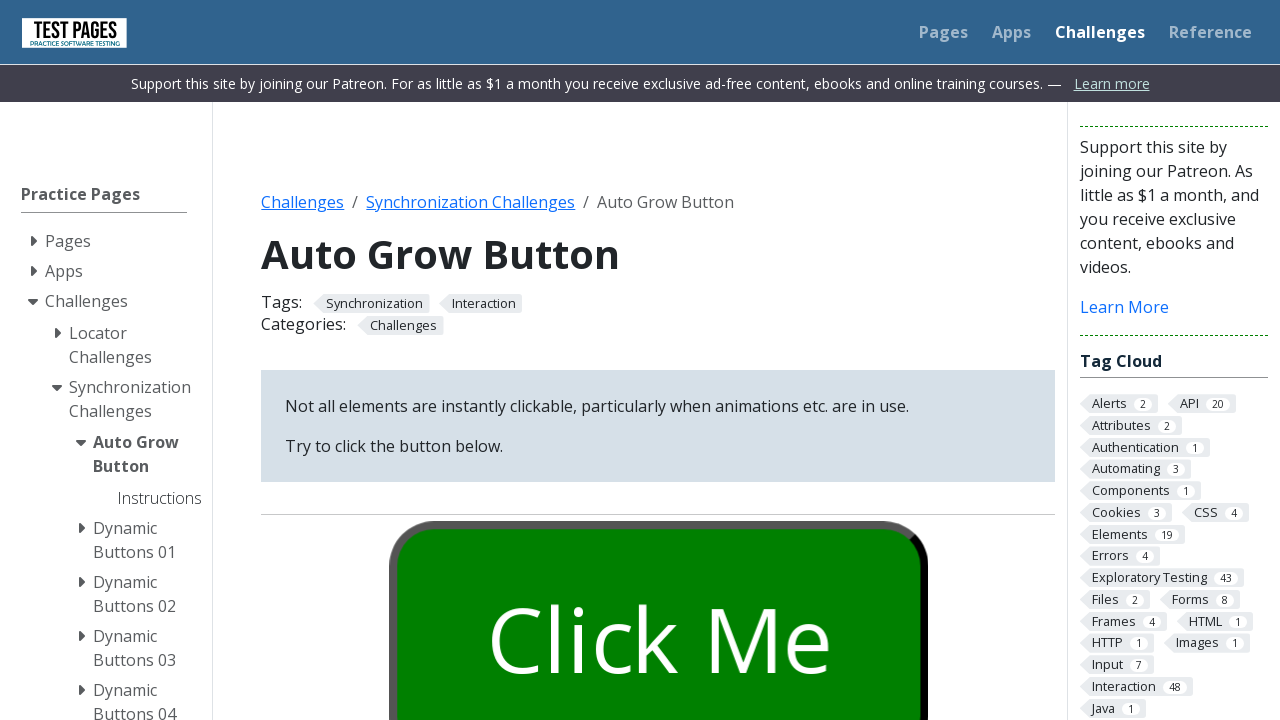

Waited 5 seconds for the button to grow and become clickable
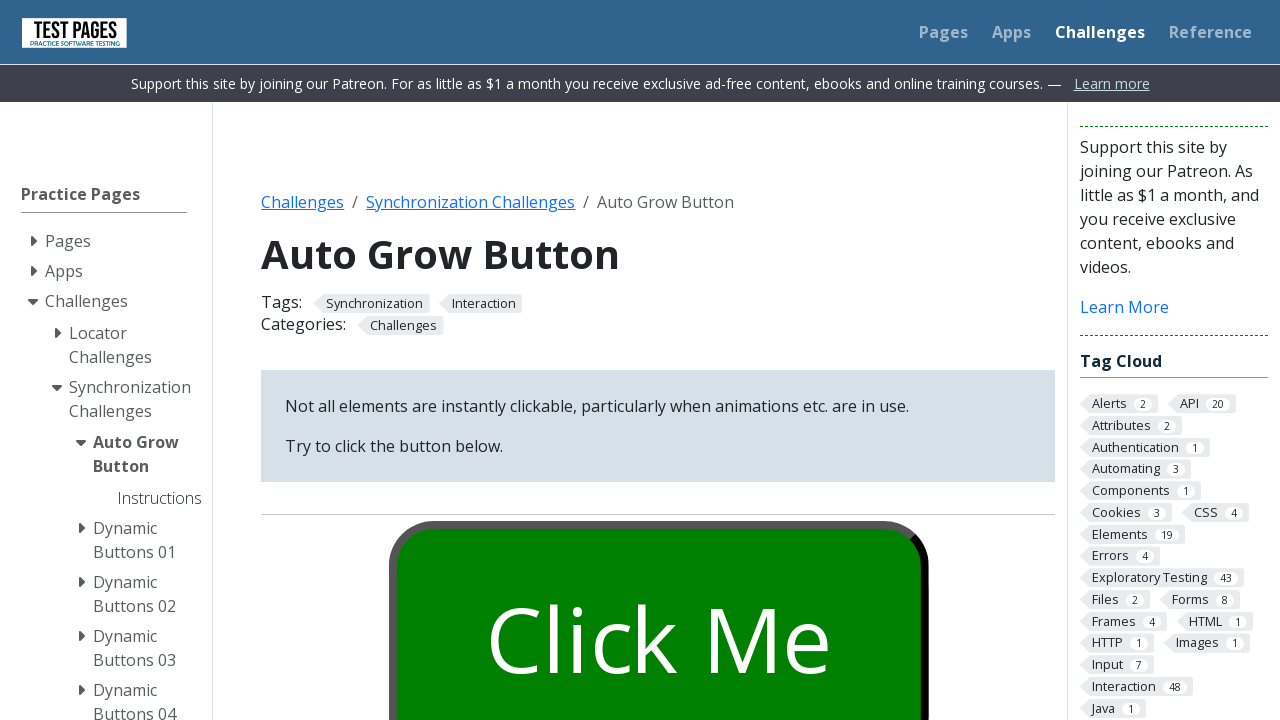

Clicked the grow button at (658, 600) on #growbutton
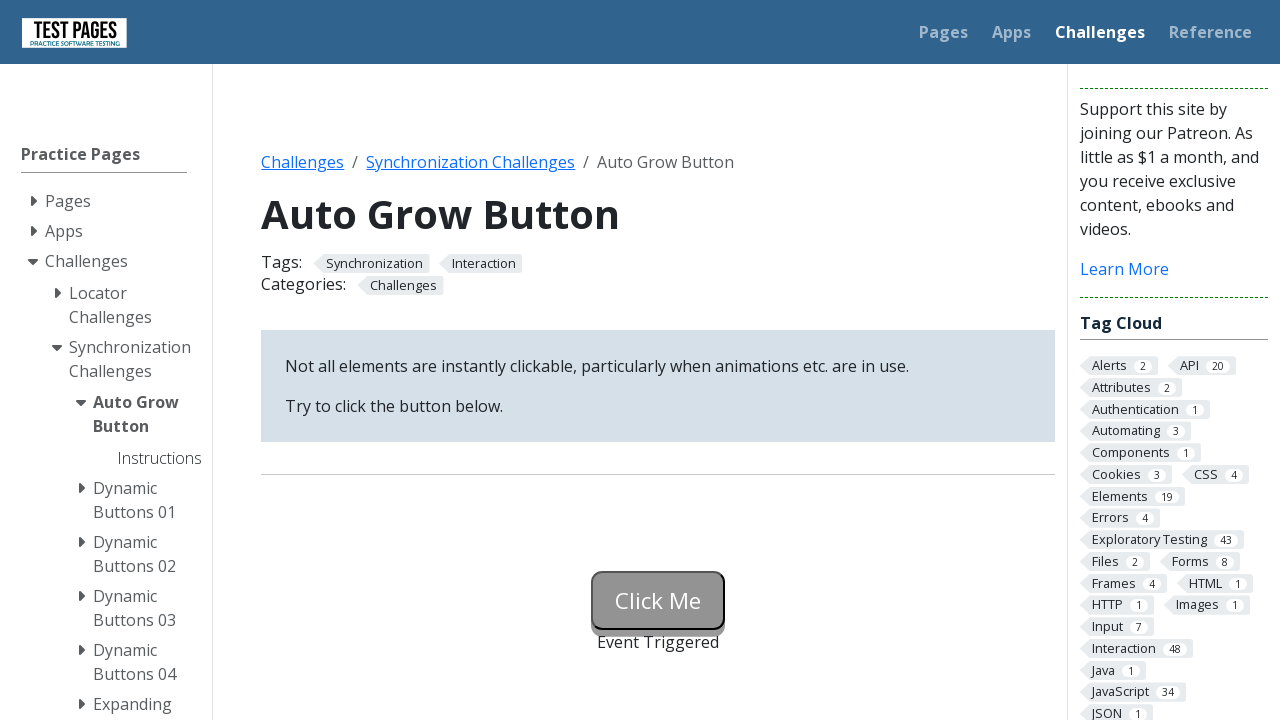

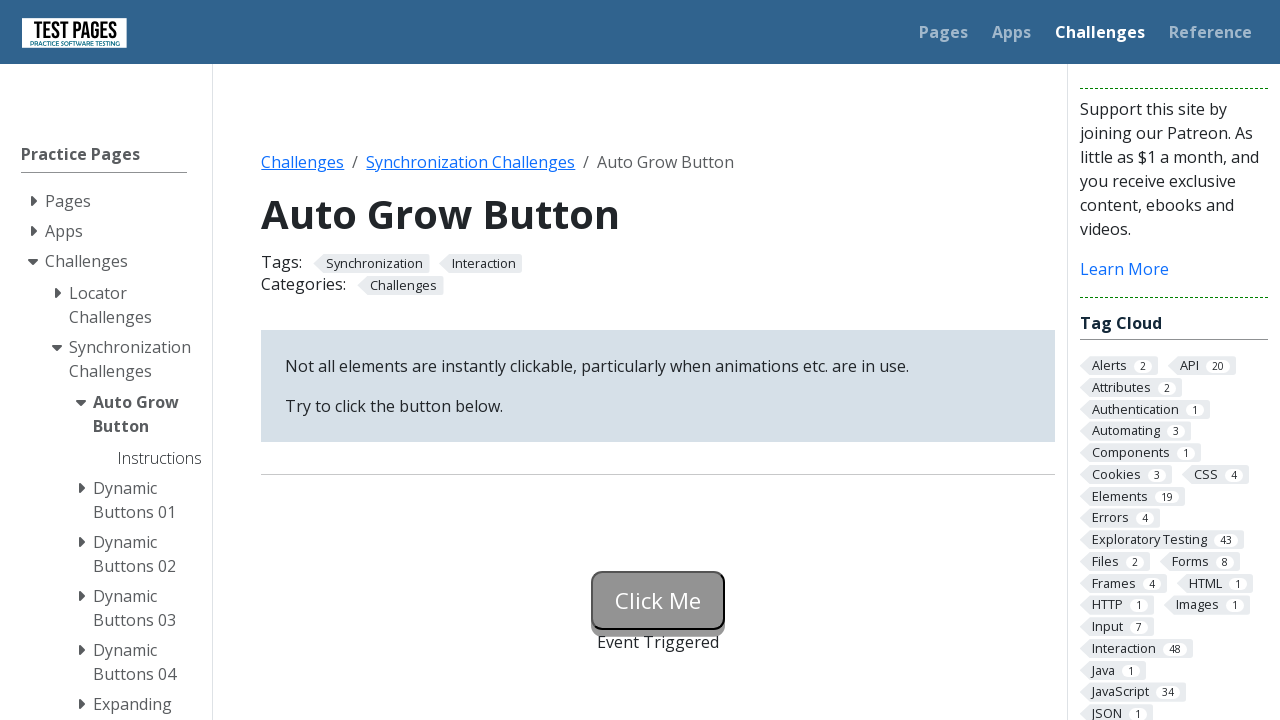